Navigates to JPL Space page and verifies that the featured Mars image is displayed

Starting URL: https://data-class-jpl-space.s3.amazonaws.com/JPL_Space/index.html

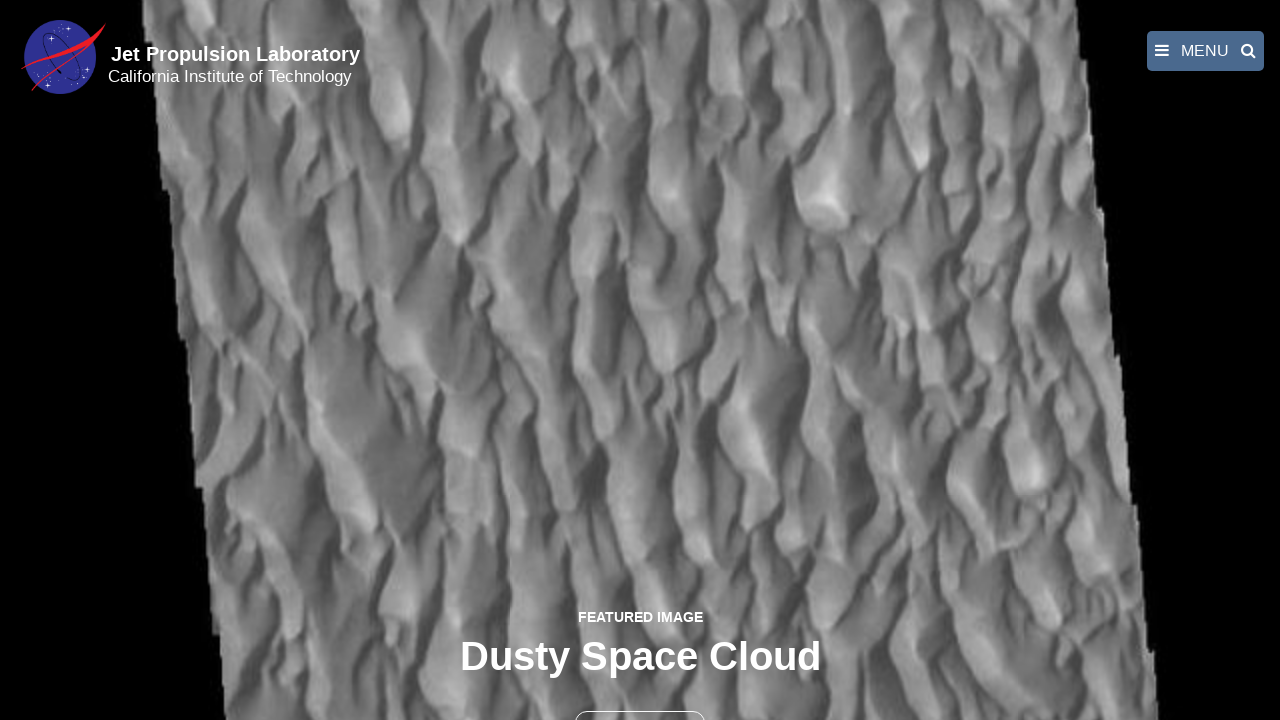

Navigated to JPL Space page
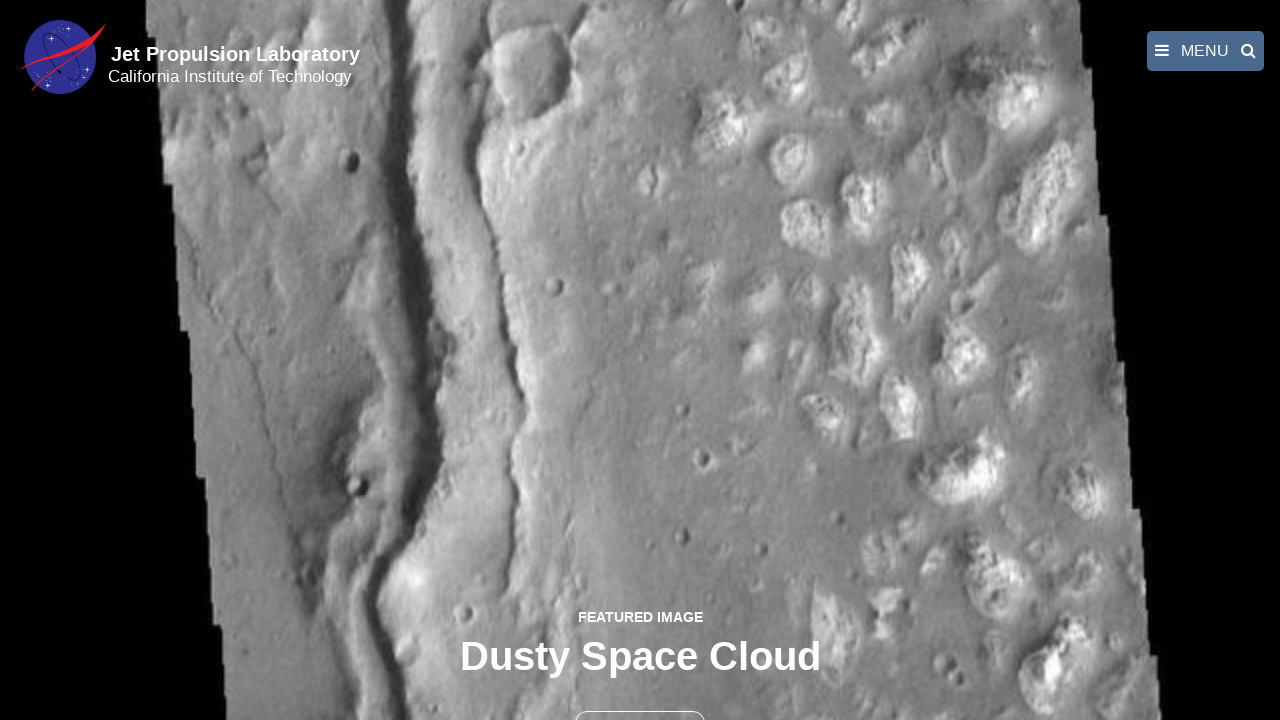

Featured Mars image loaded and visible
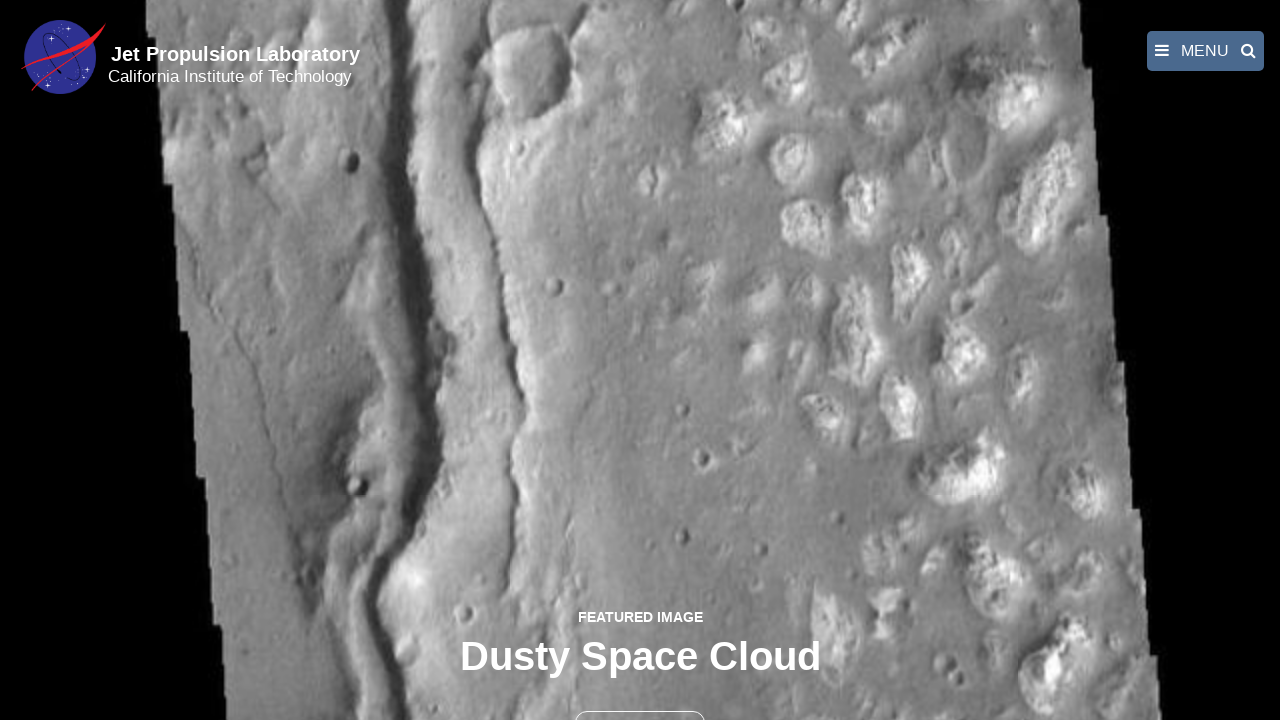

Verified that featured Mars image is displayed
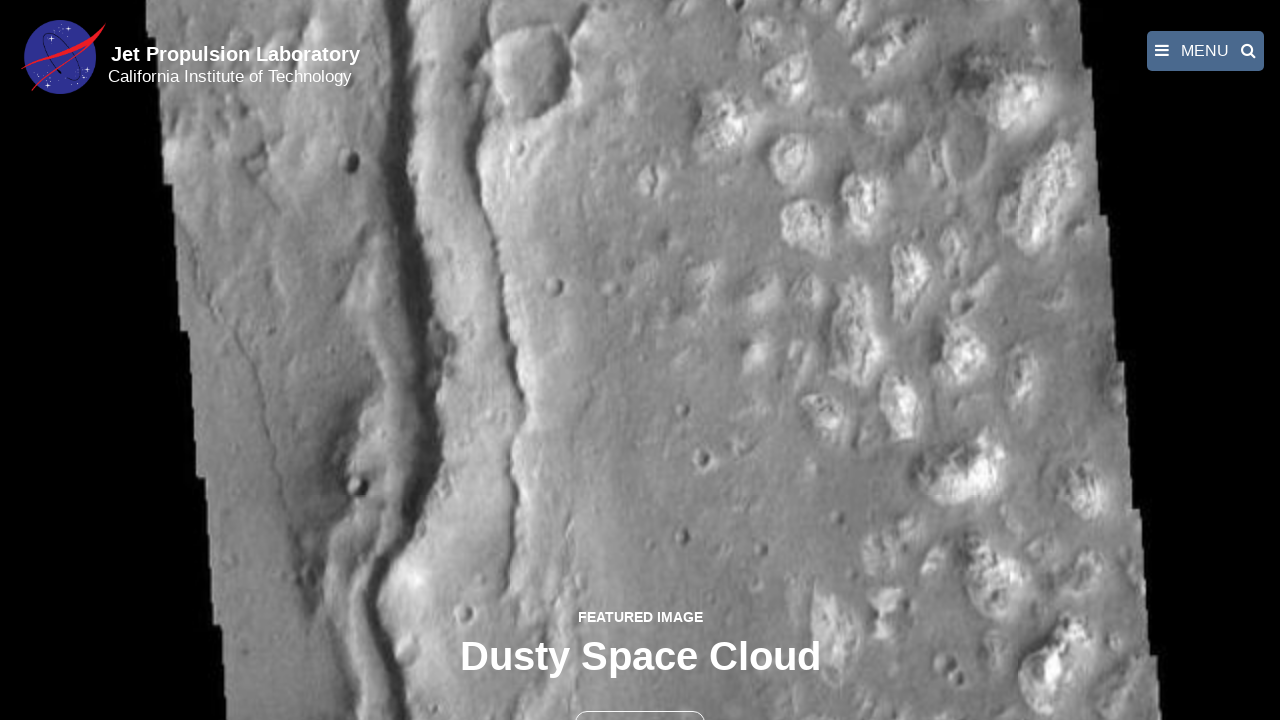

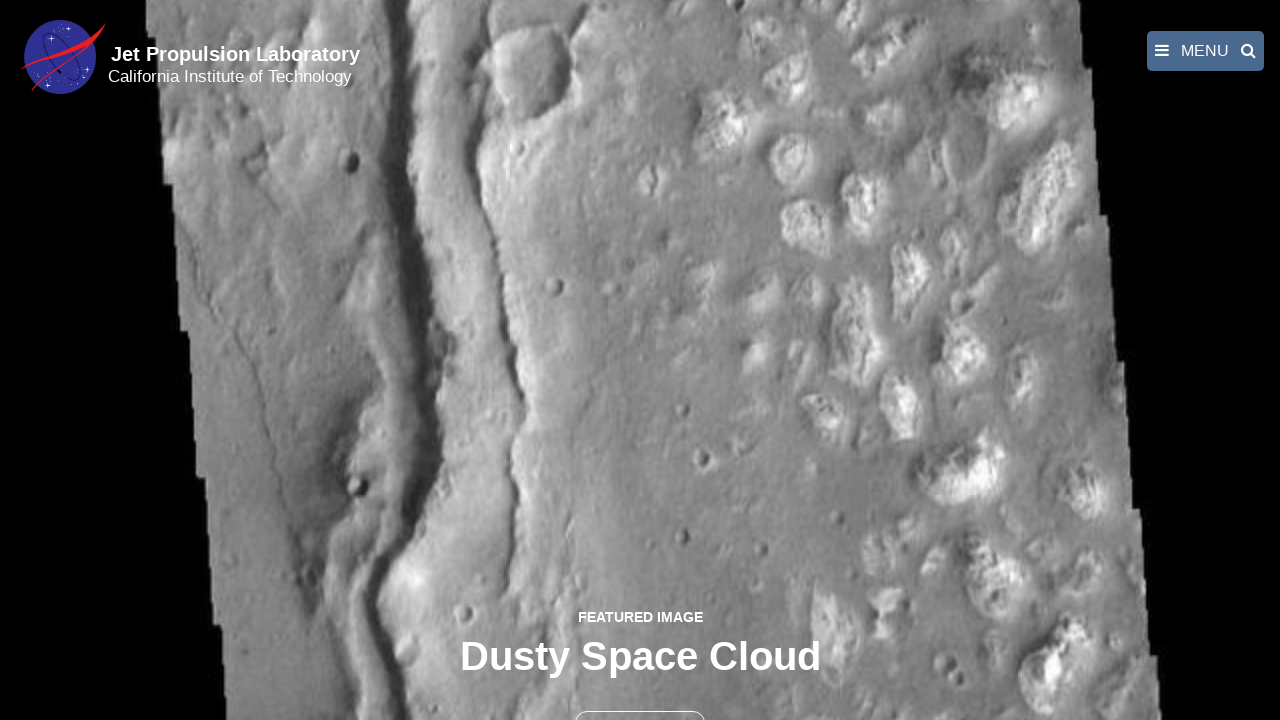